Tests confirm dialog functionality with accept and cancel actions

Starting URL: http://sahi.co.in/demo/confirmTest.htm

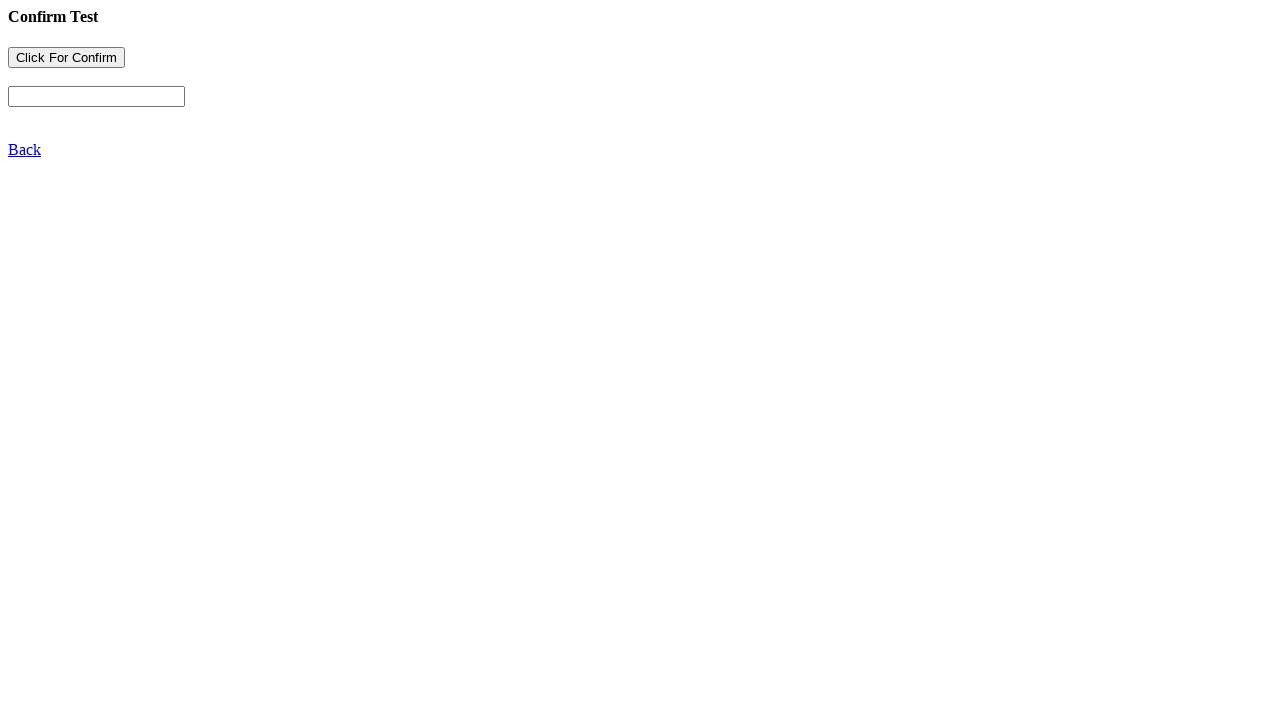

Navigated to confirm dialog test page
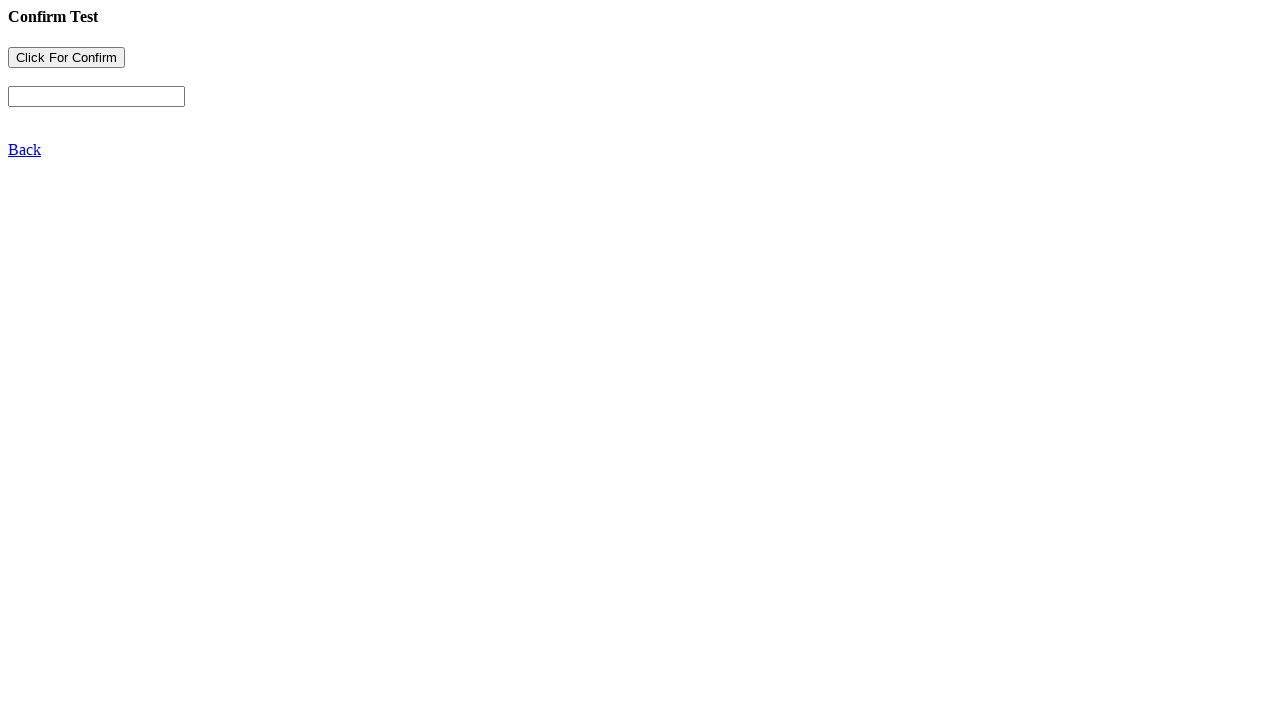

Set up dialog handler to accept confirm dialogs
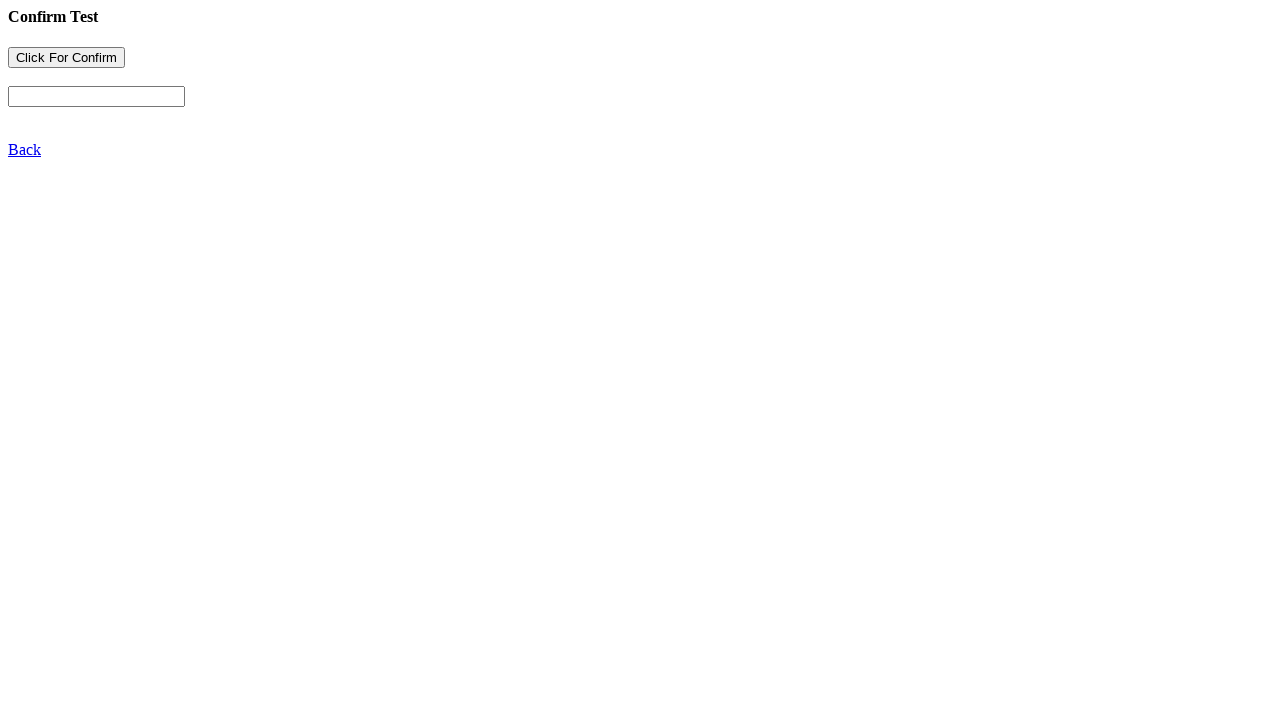

Clicked 'Click For Confirm' button and accepted first dialog at (66, 58) on text=Click For Confirm
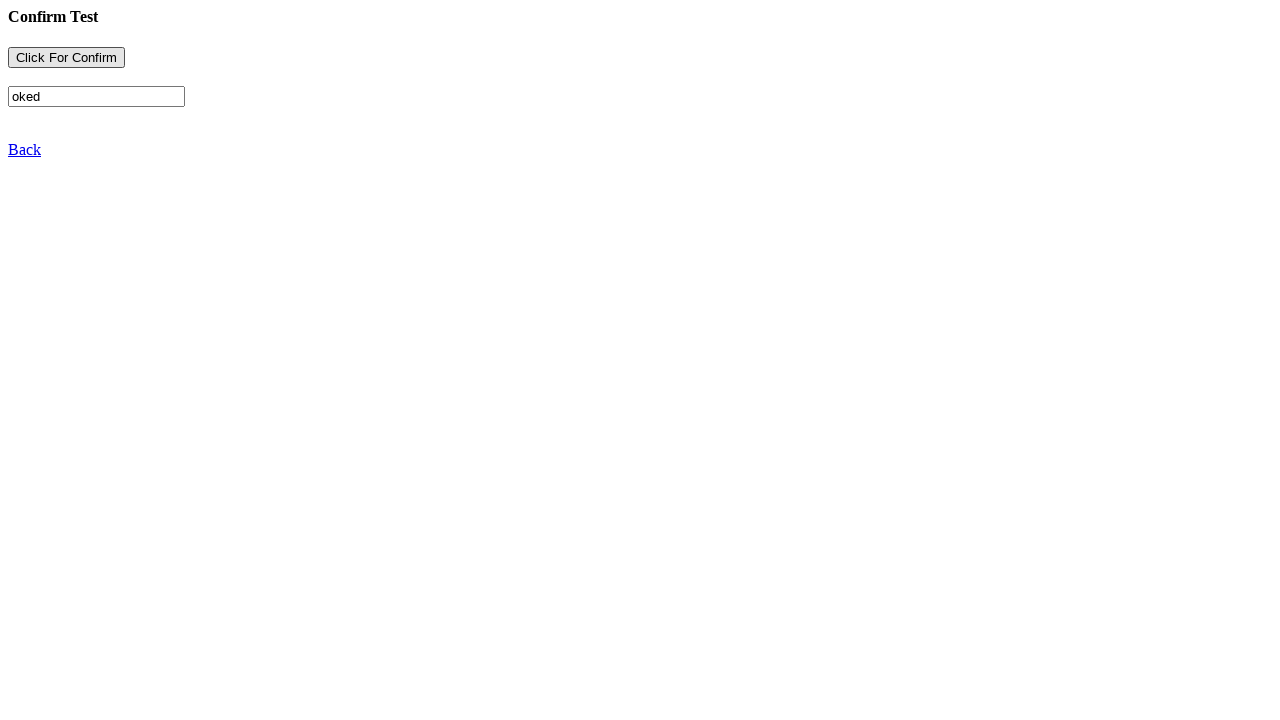

Set up dialog handler to dismiss confirm dialogs
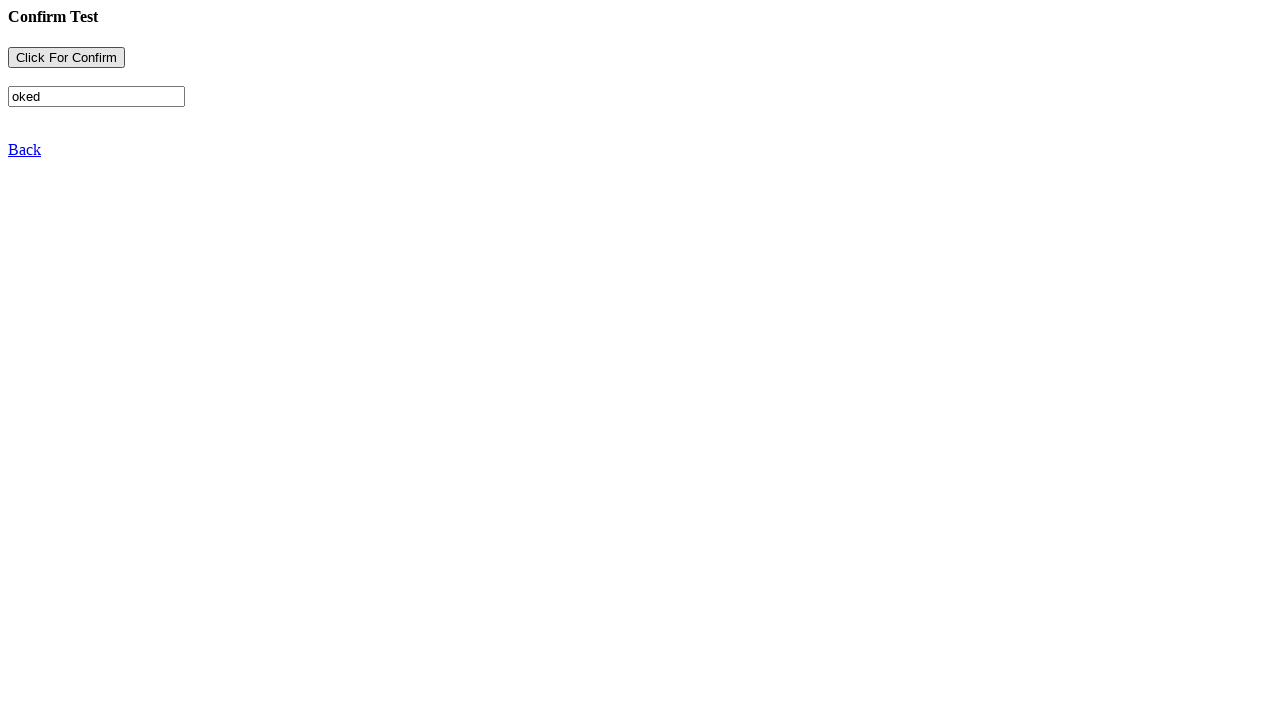

Clicked 'Click For Confirm' button and dismissed second dialog at (66, 58) on text=Click For Confirm
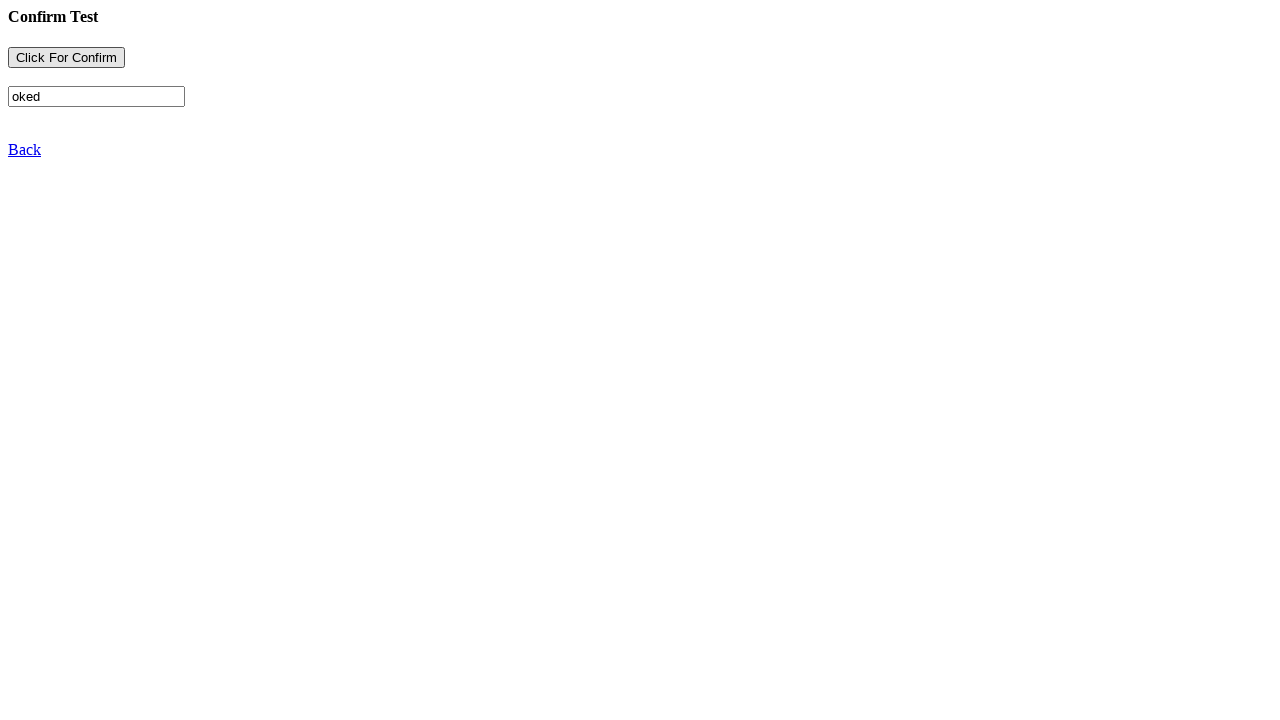

Set up dialog handler to accept confirm dialogs again
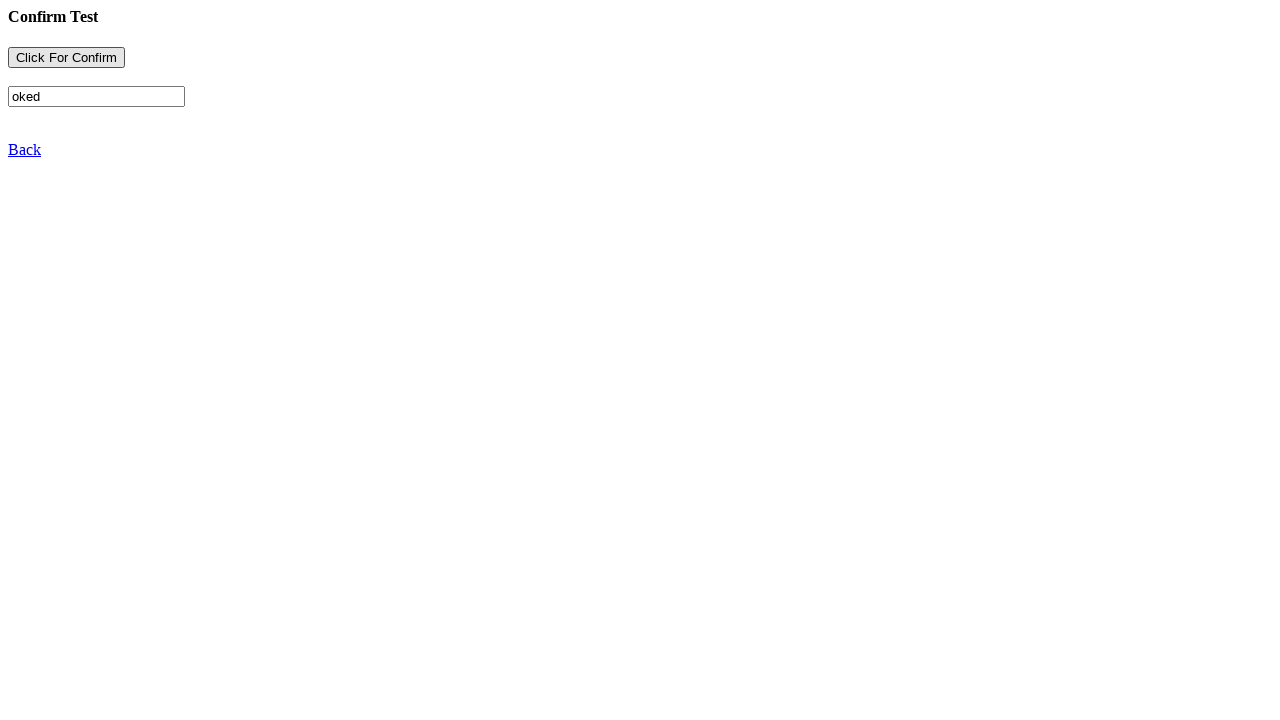

Clicked 'Click For Confirm' button and accepted third dialog at (66, 58) on text=Click For Confirm
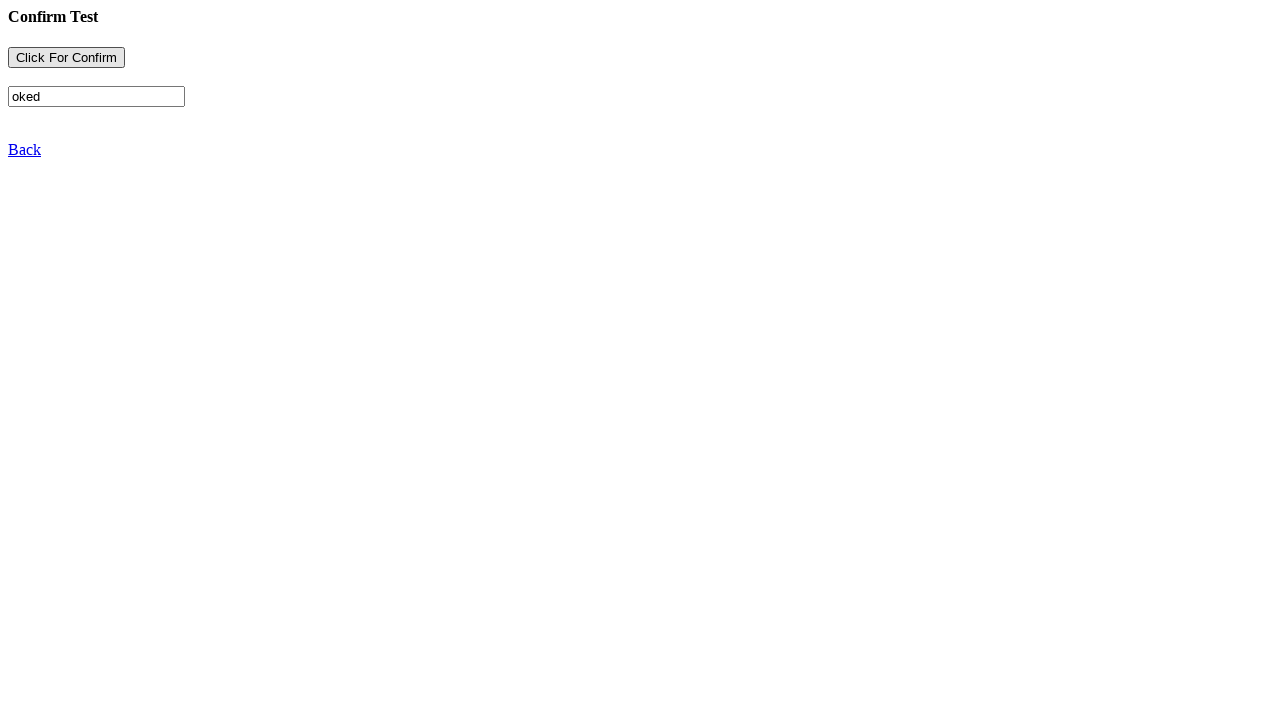

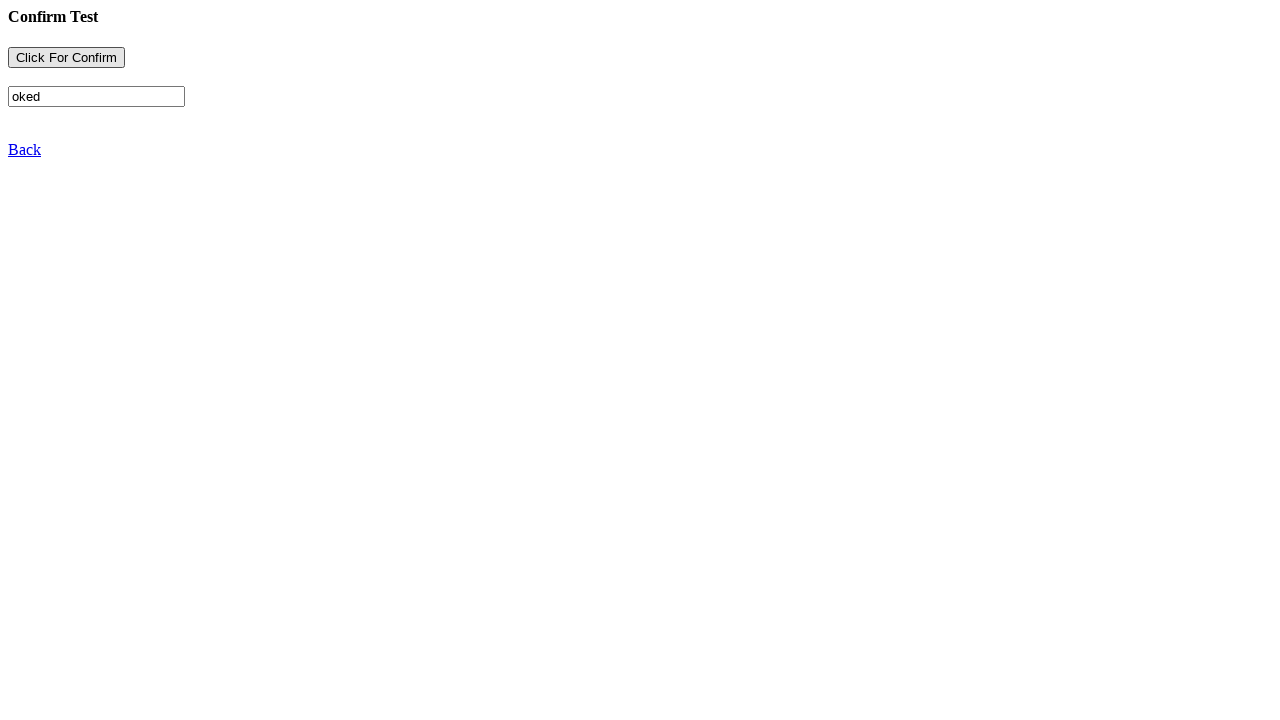